Tests that clicking Clear completed removes all completed items from the list

Starting URL: https://demo.playwright.dev/todomvc

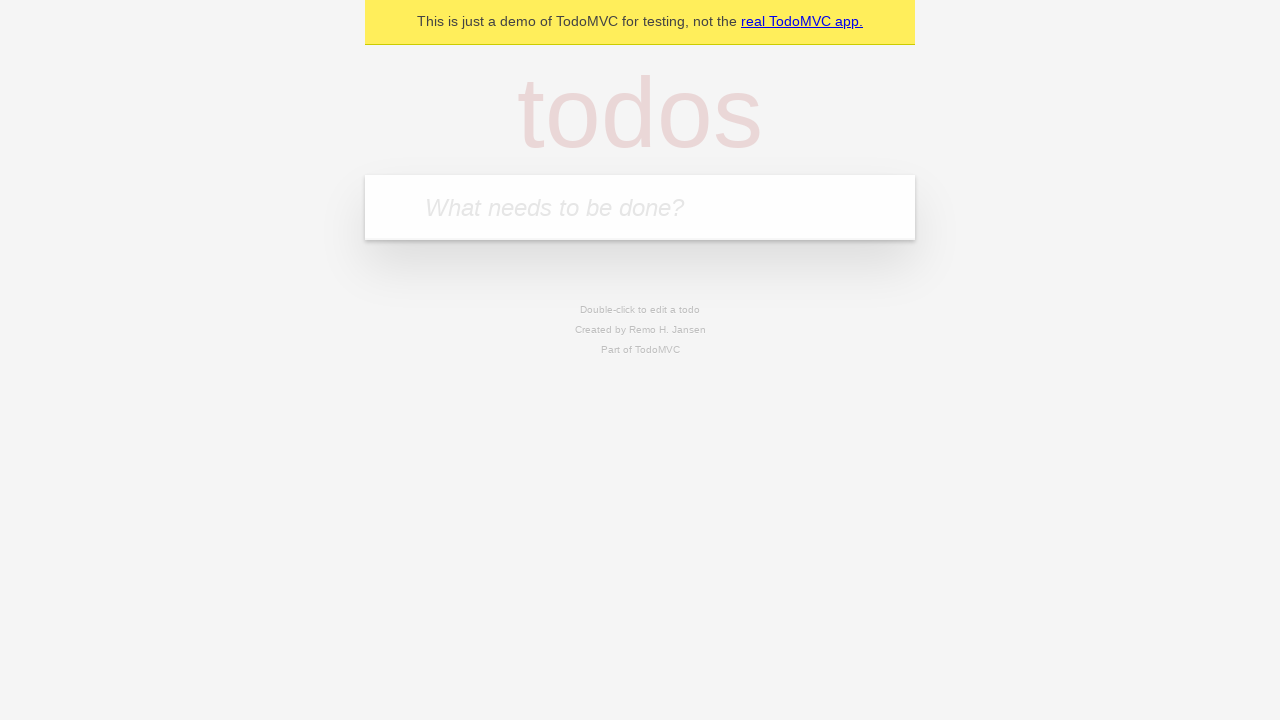

Filled todo input with 'buy some cheese' on internal:attr=[placeholder="What needs to be done?"i]
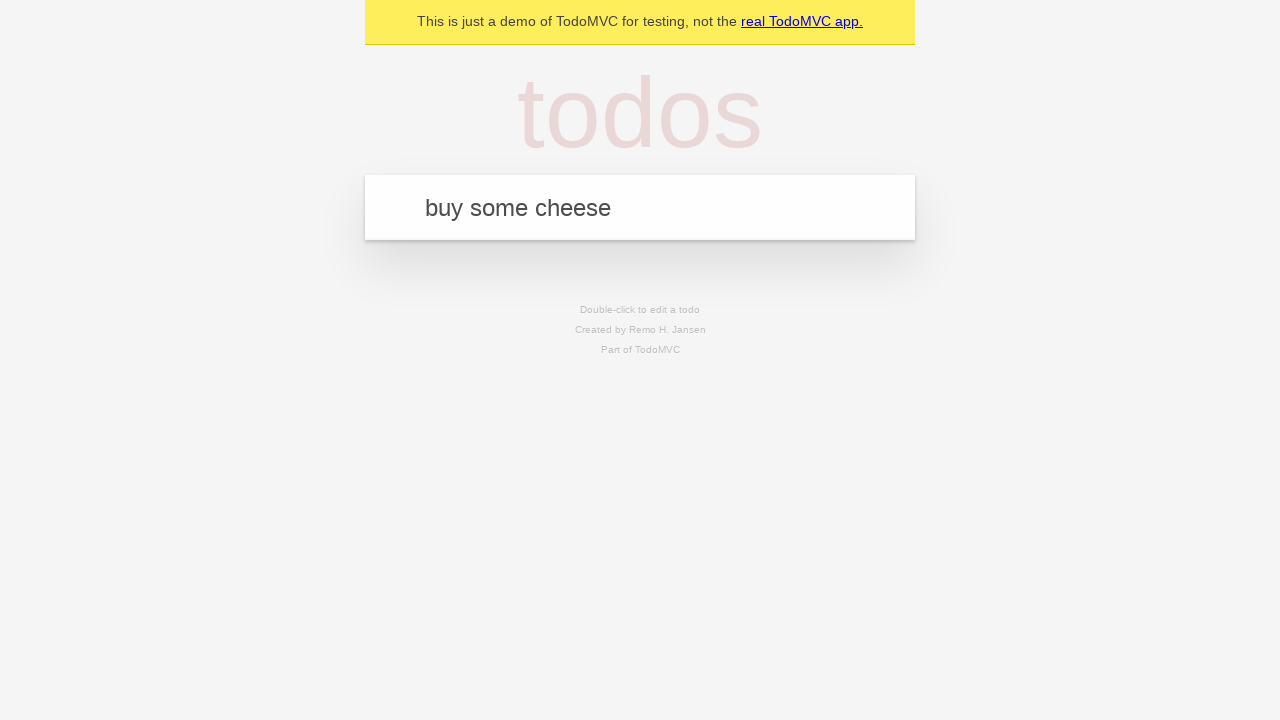

Pressed Enter to add 'buy some cheese' to the list on internal:attr=[placeholder="What needs to be done?"i]
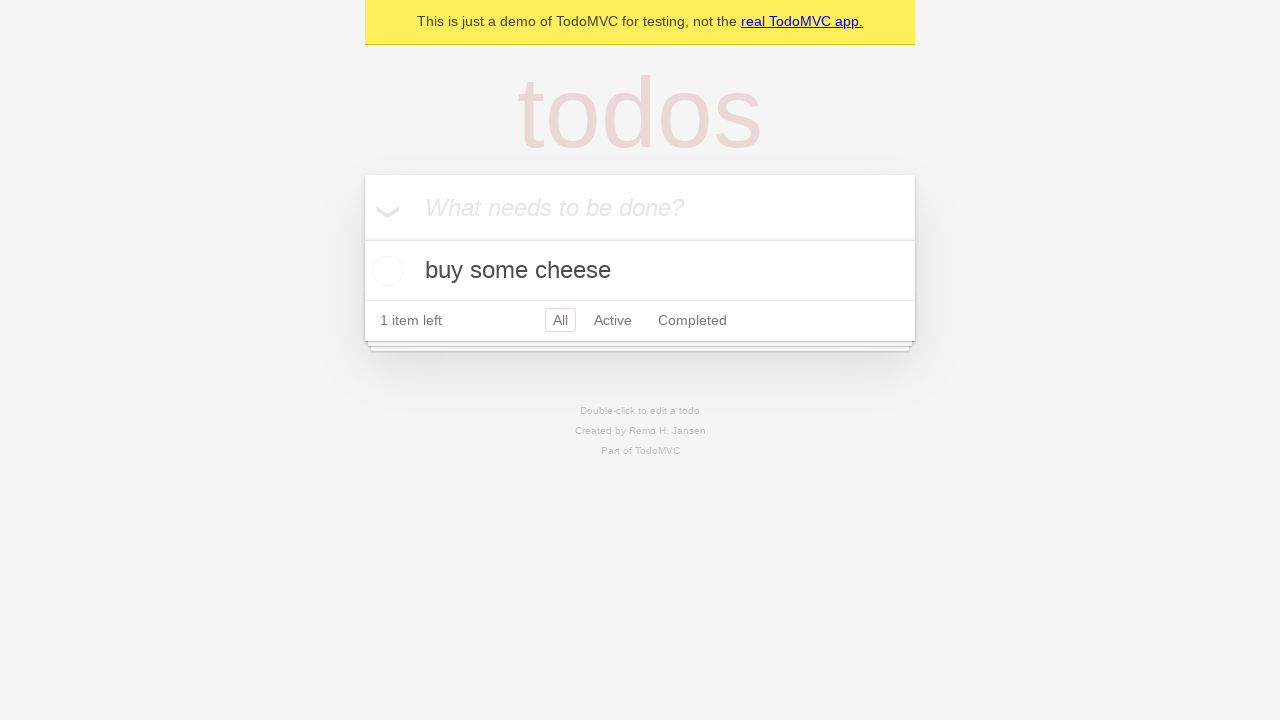

Filled todo input with 'feed the cat' on internal:attr=[placeholder="What needs to be done?"i]
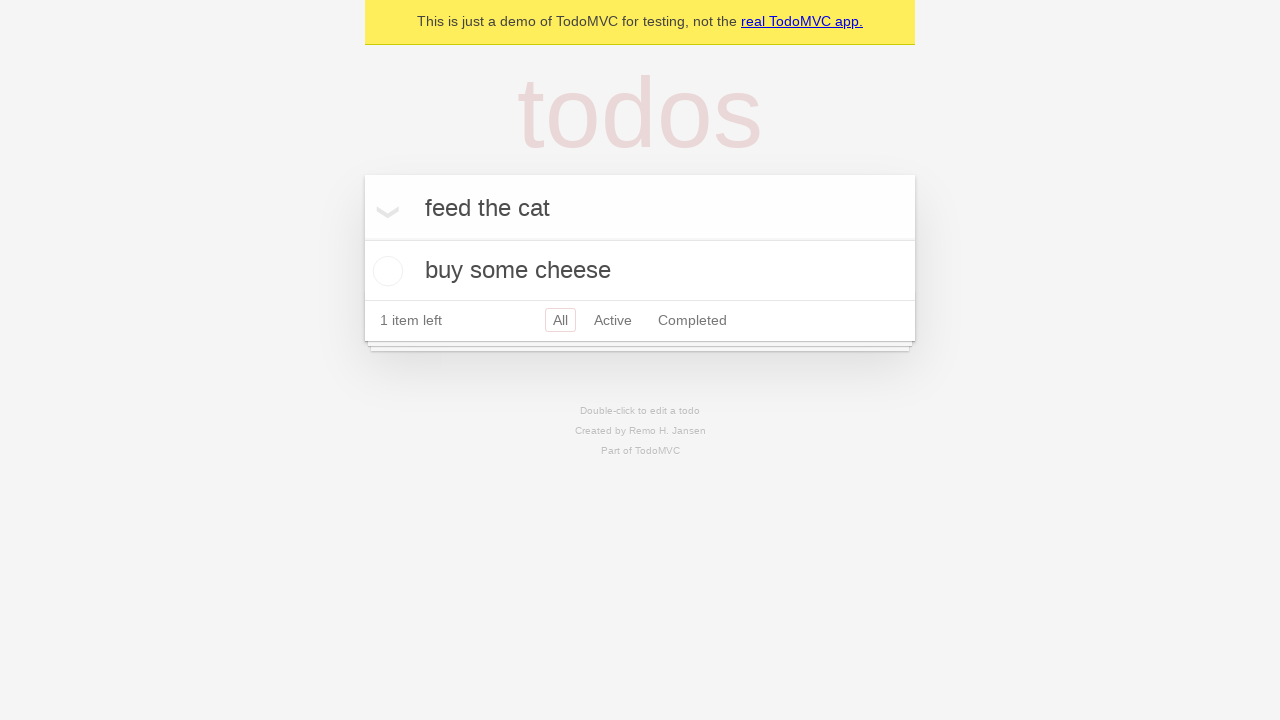

Pressed Enter to add 'feed the cat' to the list on internal:attr=[placeholder="What needs to be done?"i]
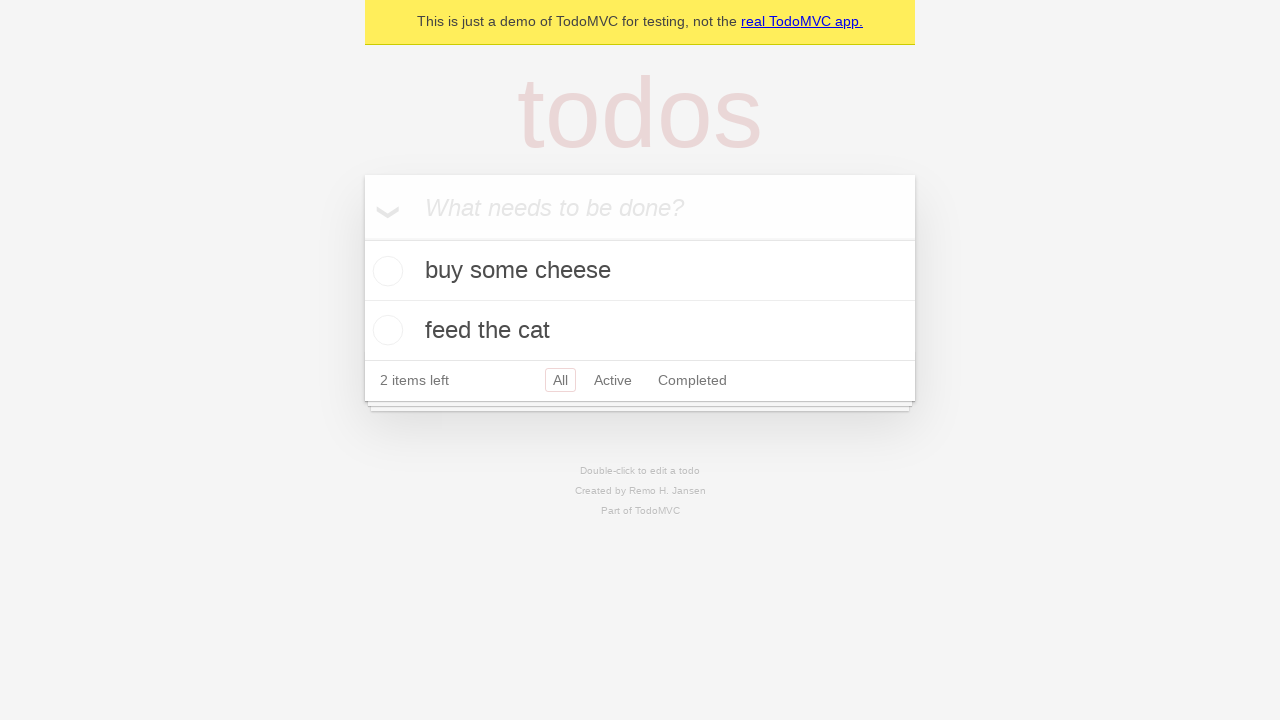

Filled todo input with 'book a doctors appointment' on internal:attr=[placeholder="What needs to be done?"i]
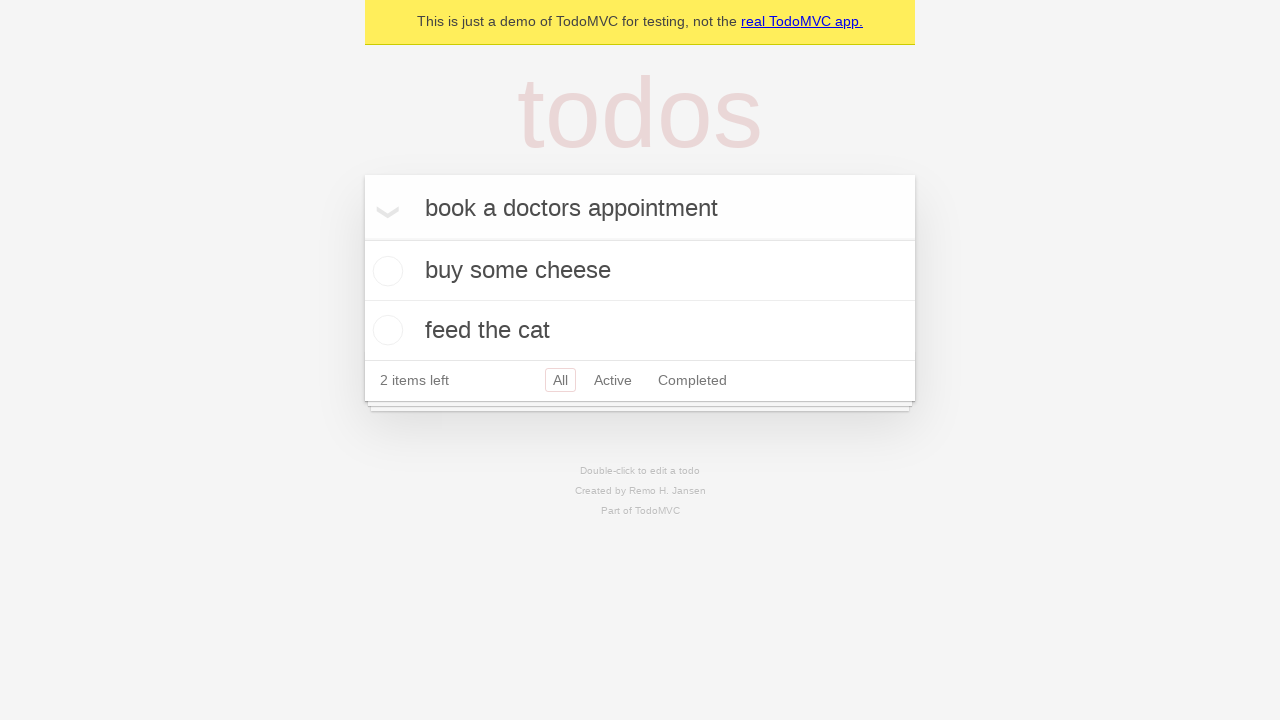

Pressed Enter to add 'book a doctors appointment' to the list on internal:attr=[placeholder="What needs to be done?"i]
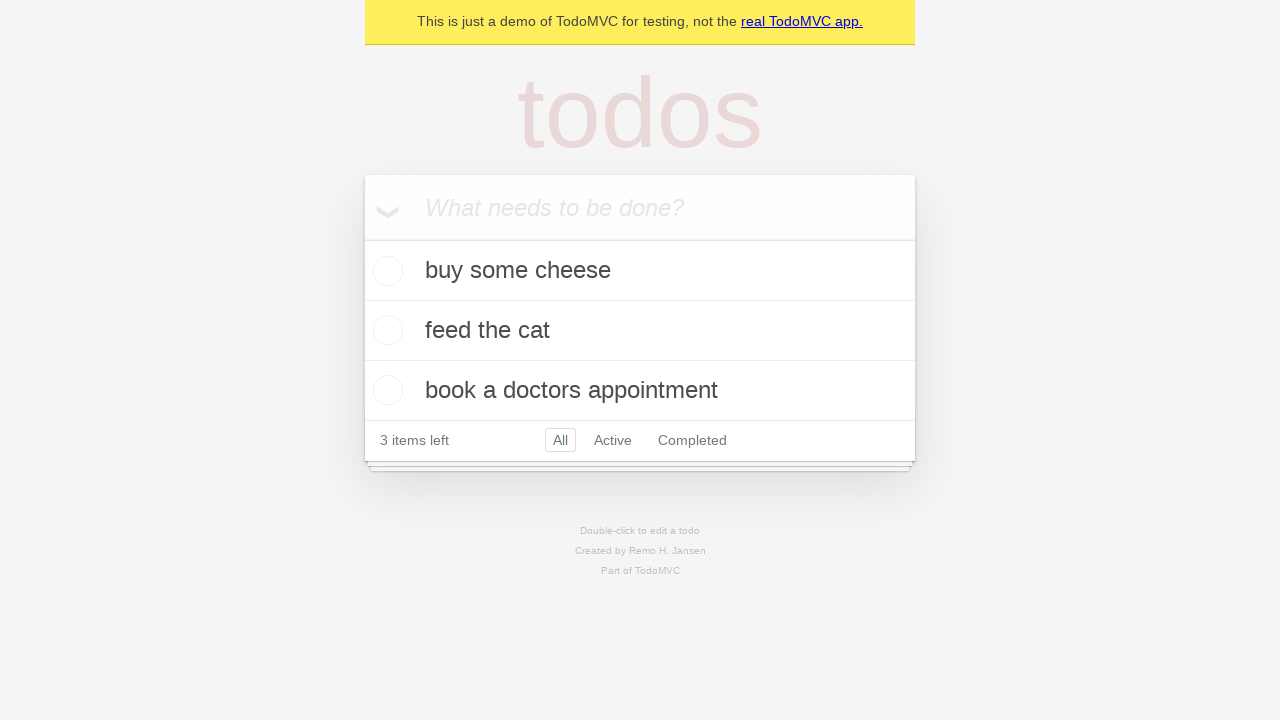

Checked the second todo item at (385, 330) on internal:testid=[data-testid="todo-item"s] >> nth=1 >> internal:role=checkbox
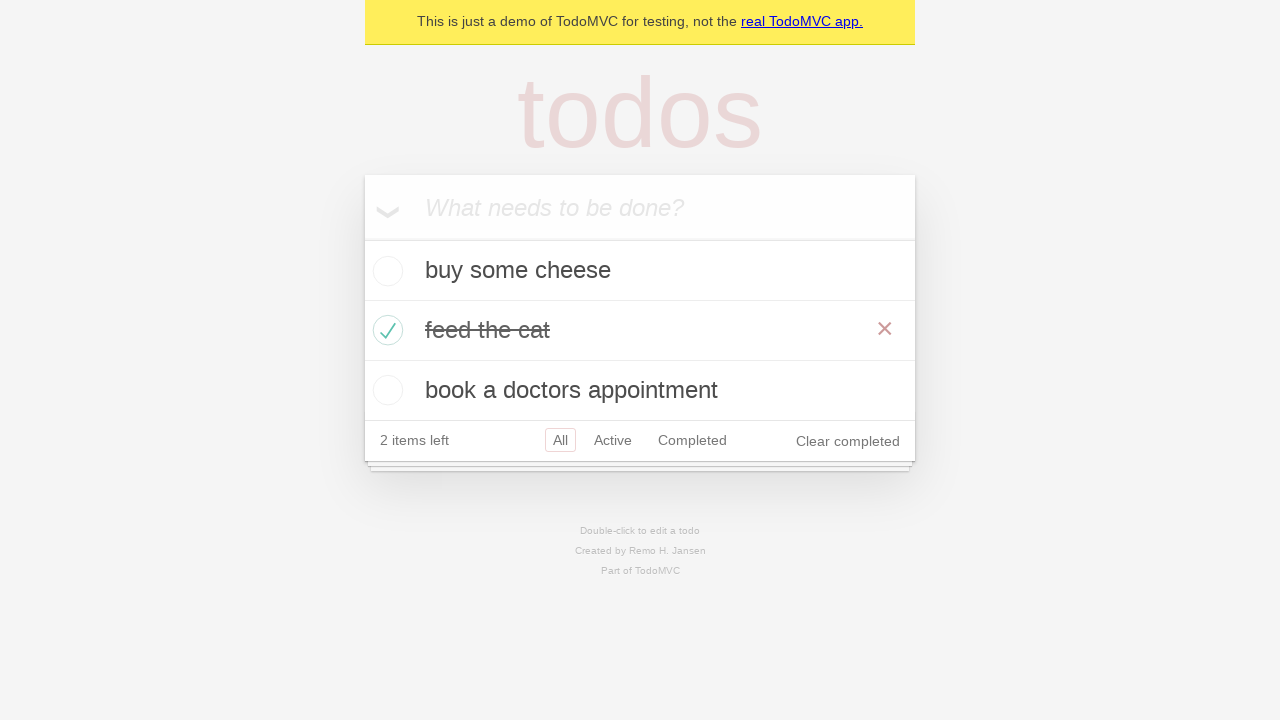

Clicked 'Clear completed' button to remove completed items at (848, 441) on internal:role=button[name="Clear completed"i]
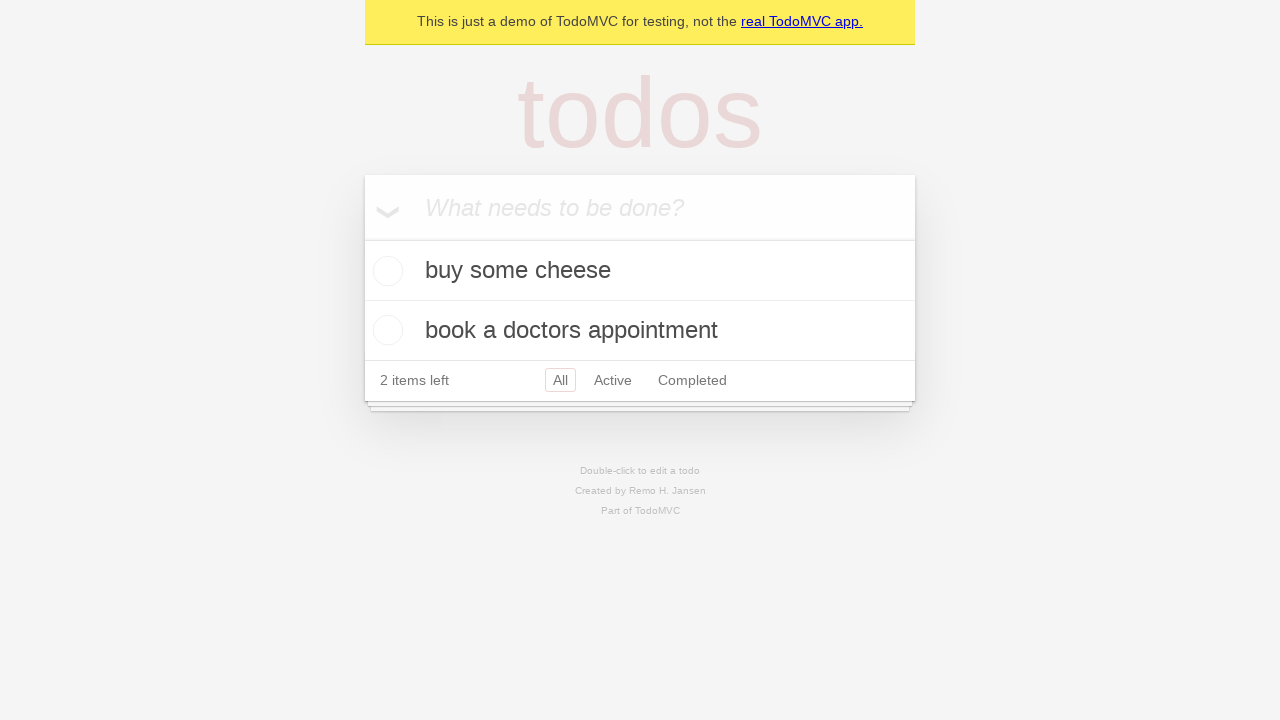

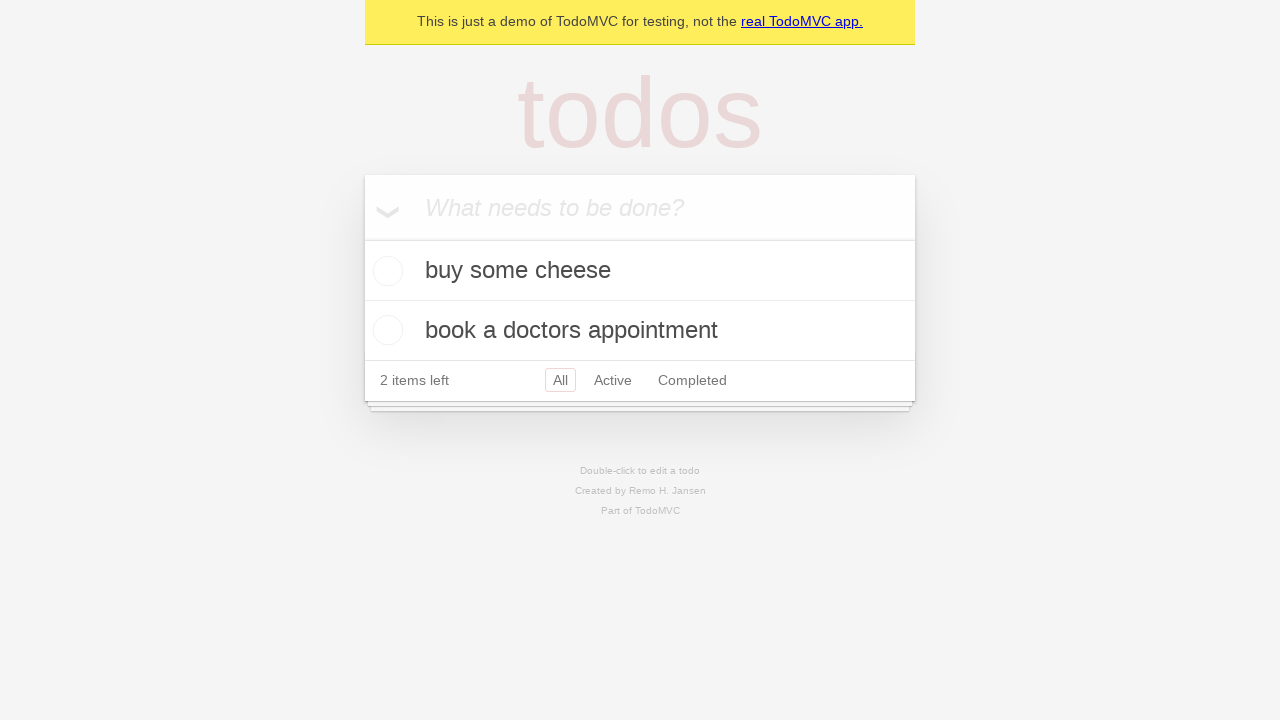